Tests alert handling functionality by triggering a confirmation dialog and accepting it

Starting URL: https://demoqa.com/alerts

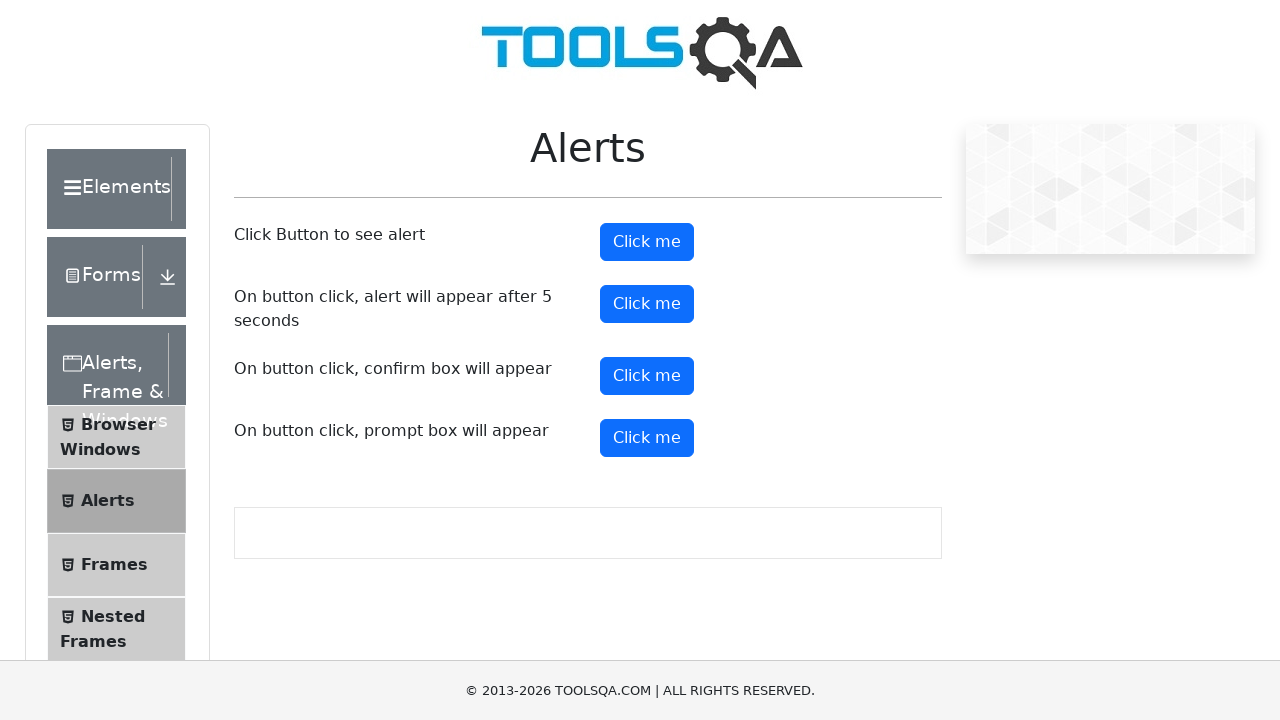

Clicked confirm button using JavaScript execution
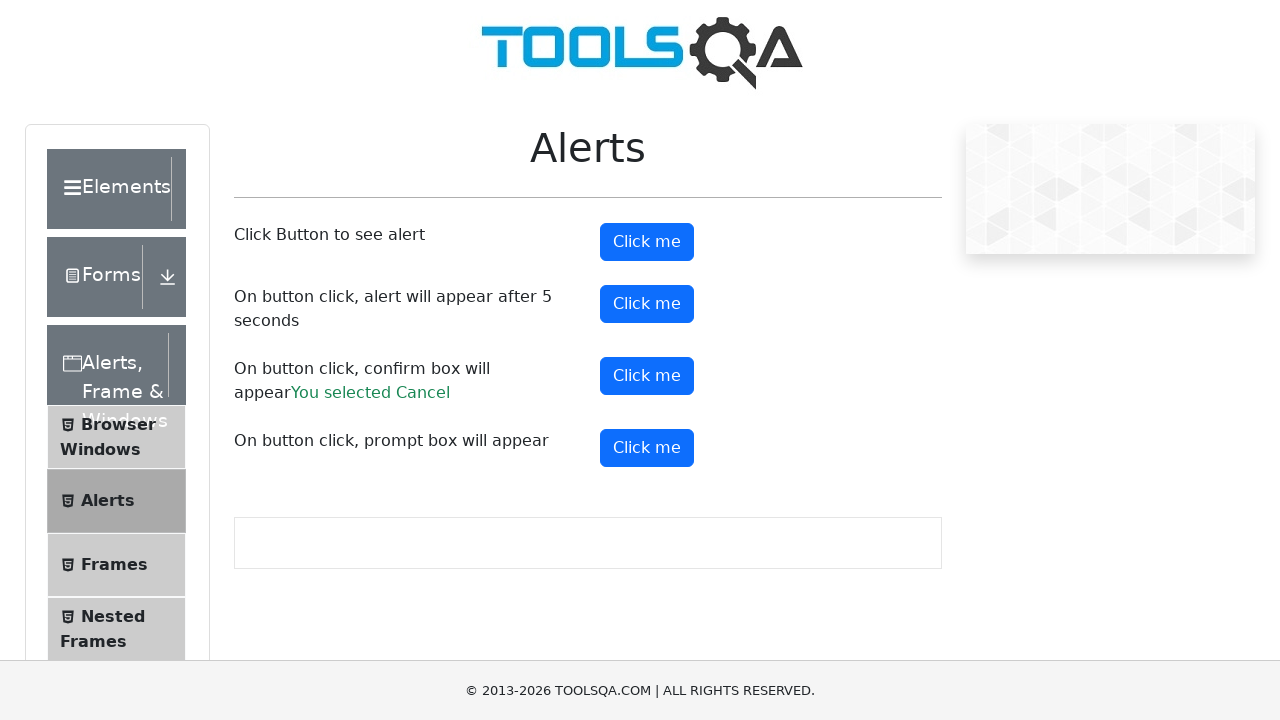

Set up dialog handler to accept confirmation dialogs
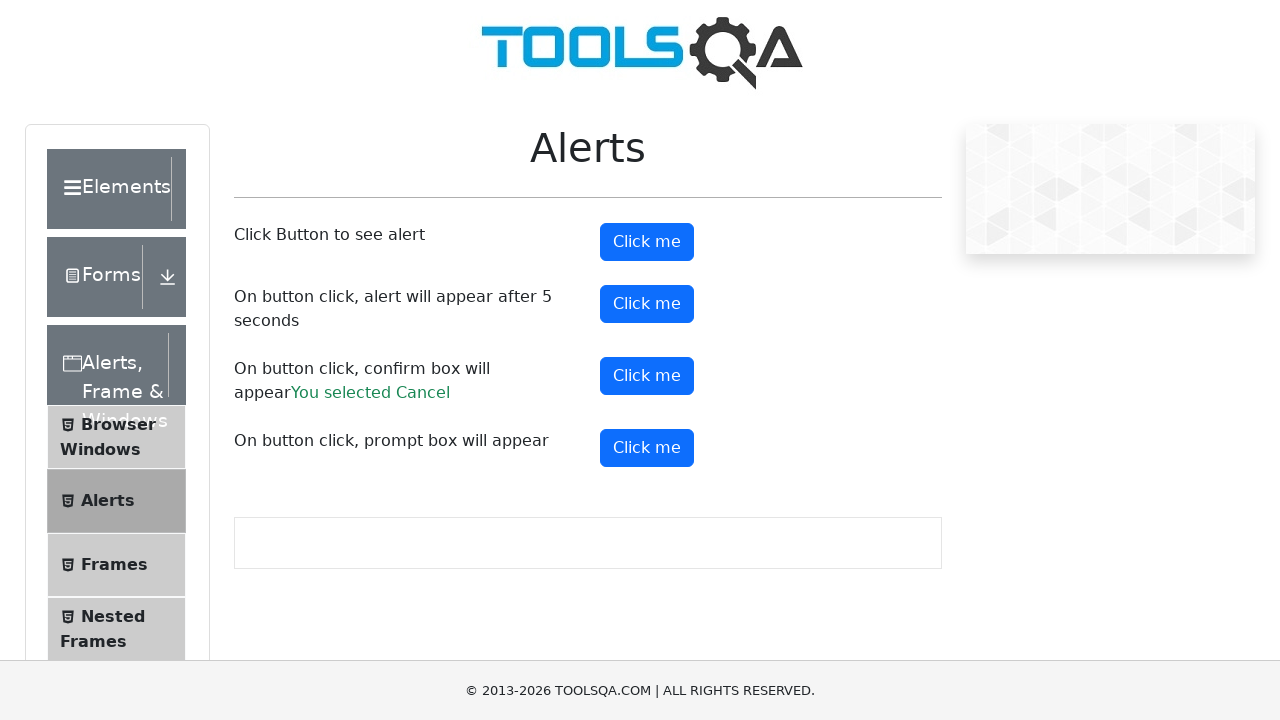

Clicked confirm button to trigger confirmation dialog at (647, 376) on #confirmButton
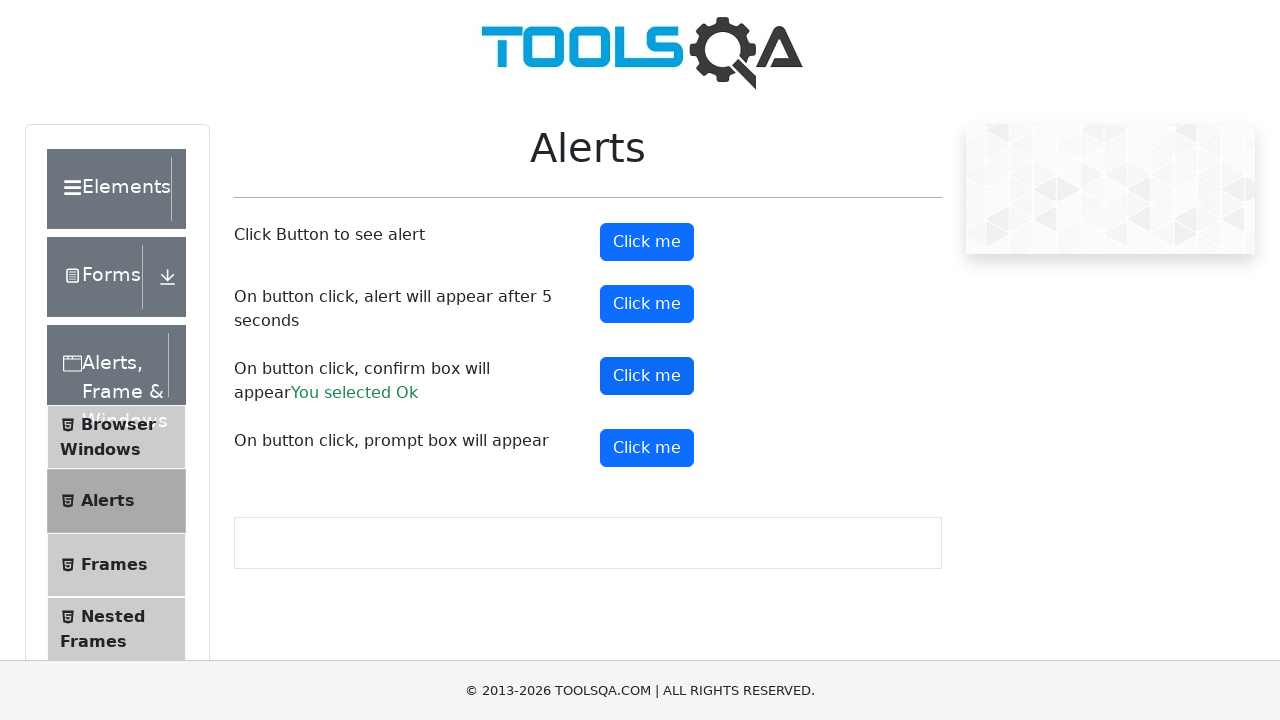

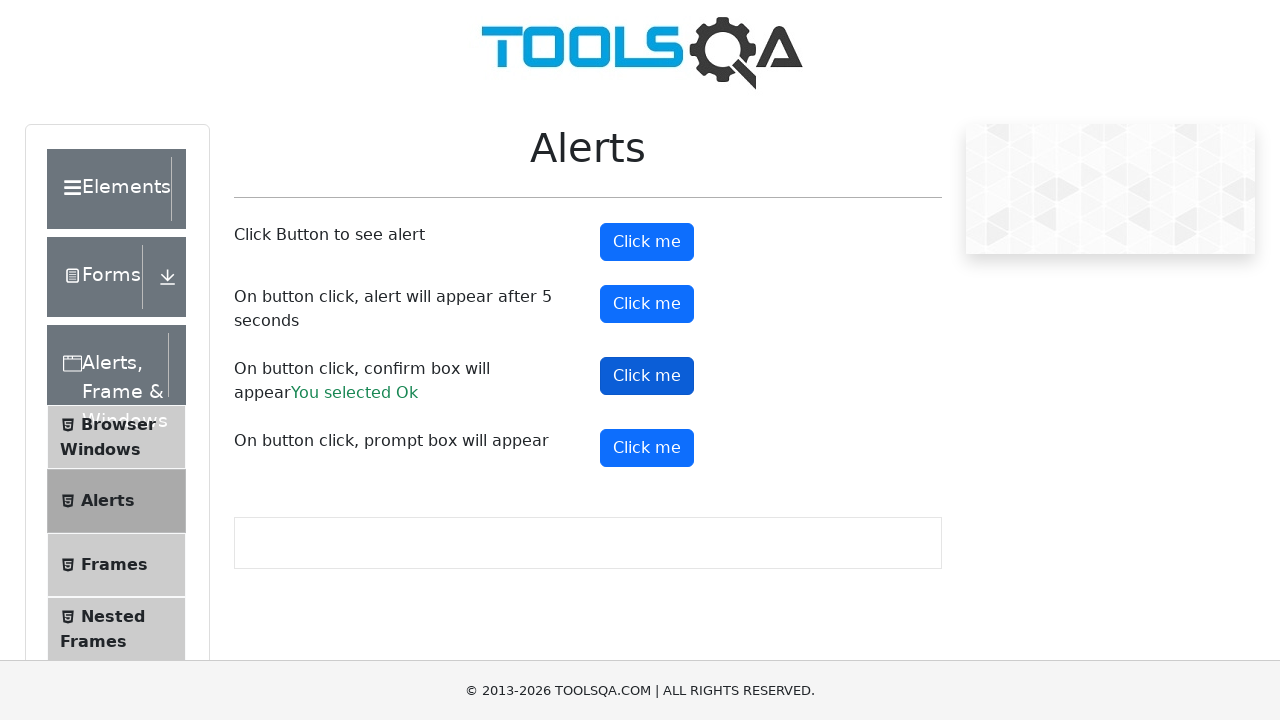